Tests clicking a button that becomes visible after a delay

Starting URL: https://demoqa.com/dynamic-properties

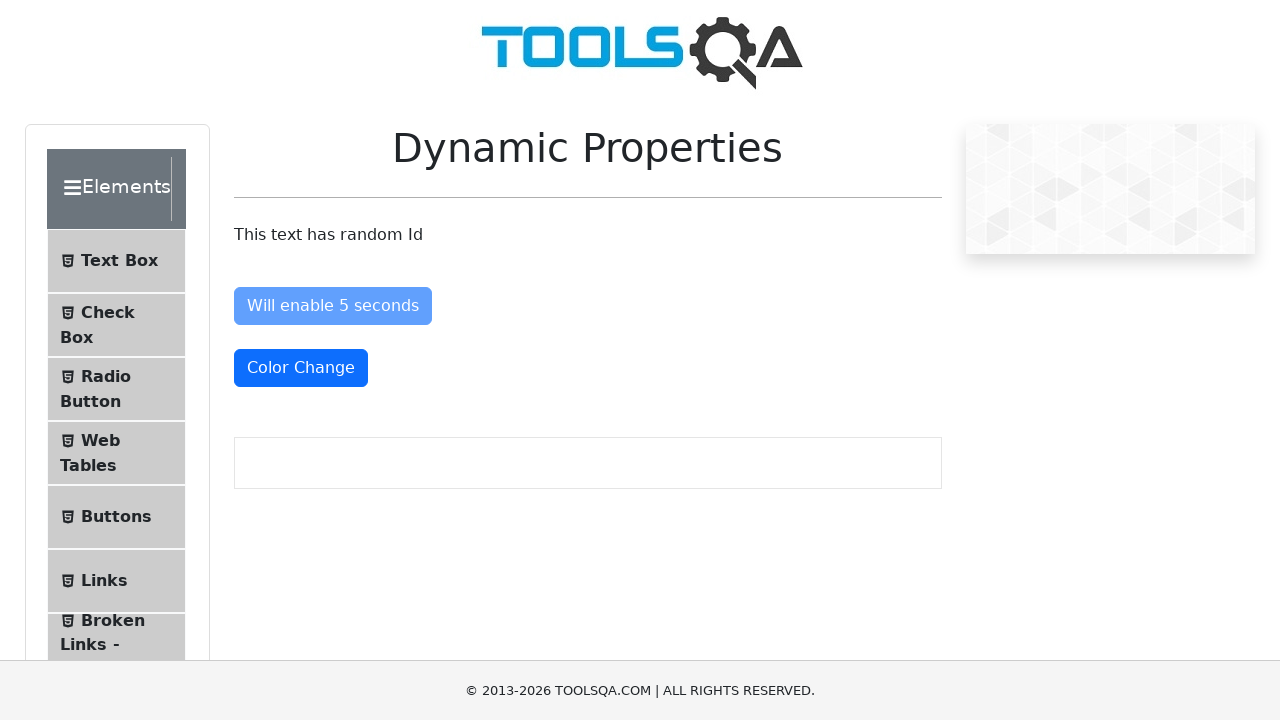

Navigated to DemoQA dynamic properties page
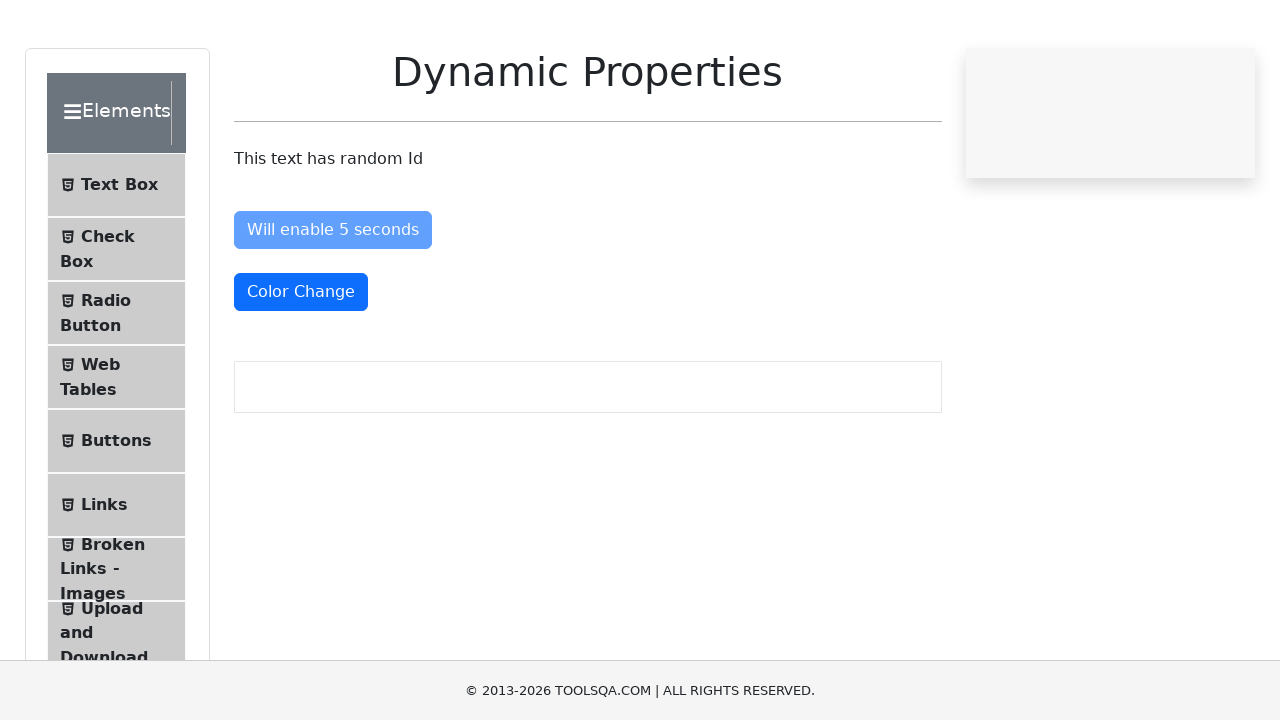

Waited for button to become visible after 5-second delay
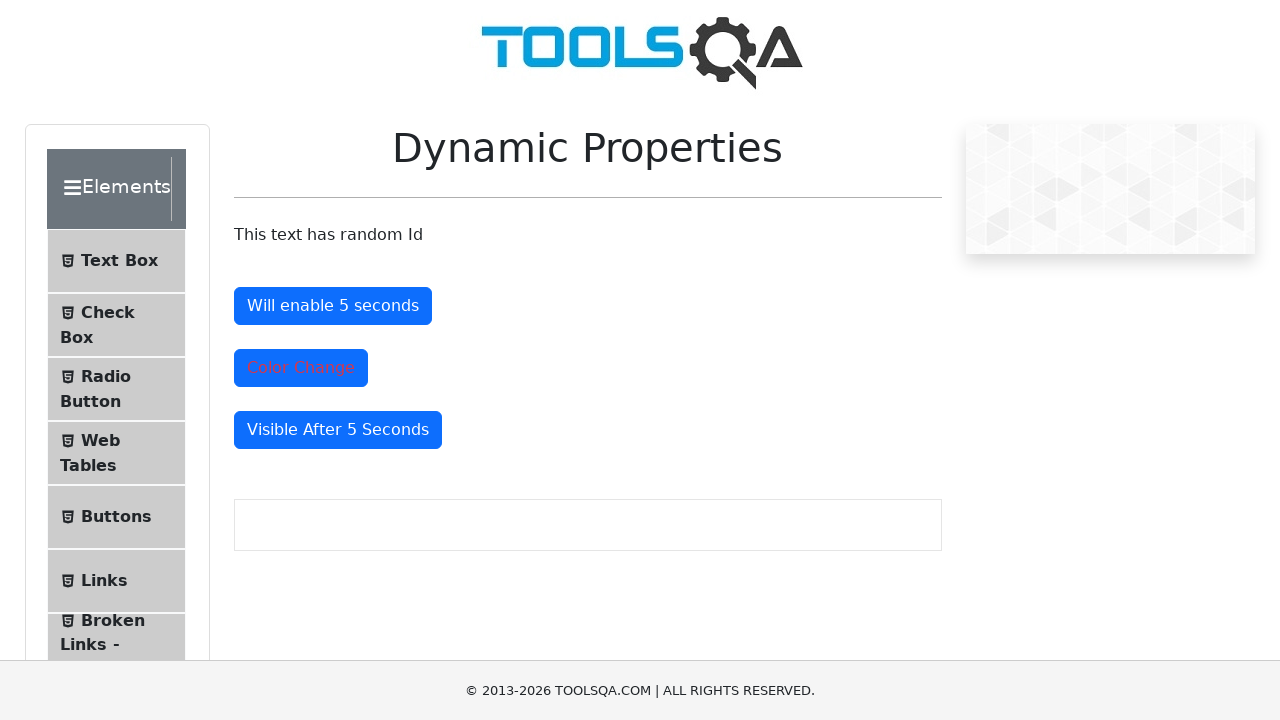

Clicked the button that became visible after delay at (338, 430) on #visibleAfter
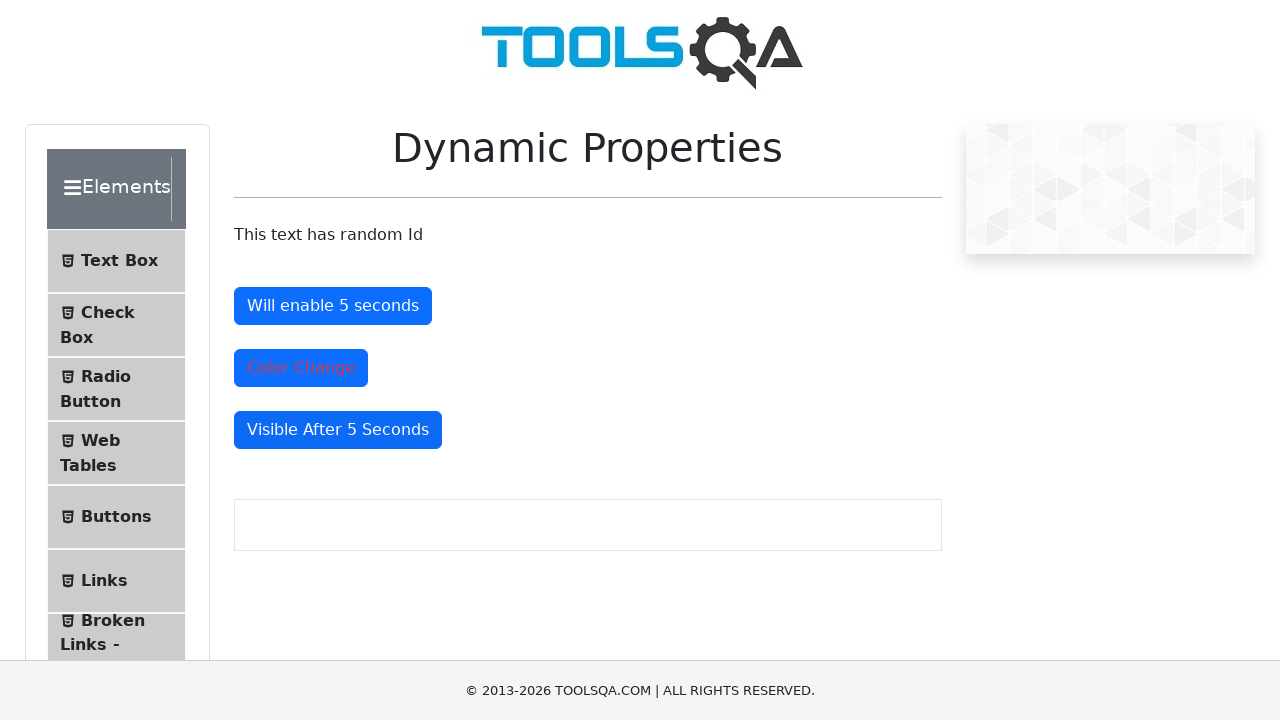

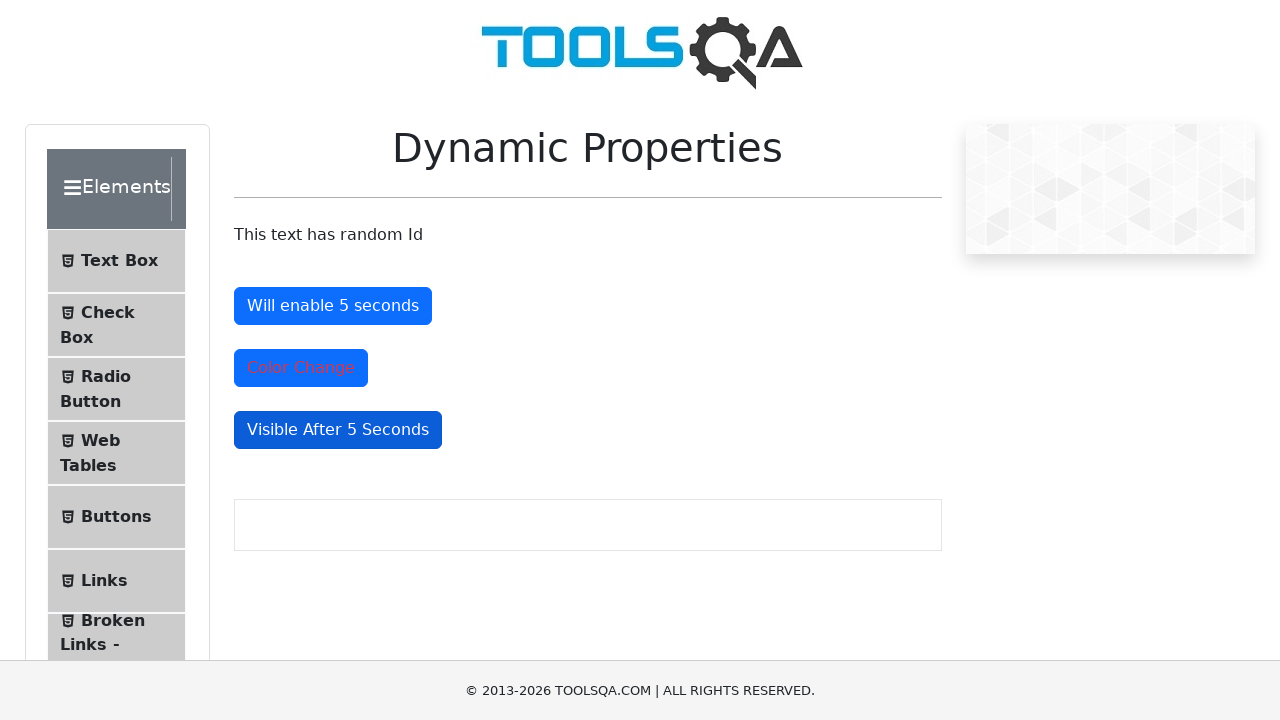